Tests a web form submission by filling a text field and clicking submit, then verifying the success message

Starting URL: https://www.selenium.dev/selenium/web/web-form.html

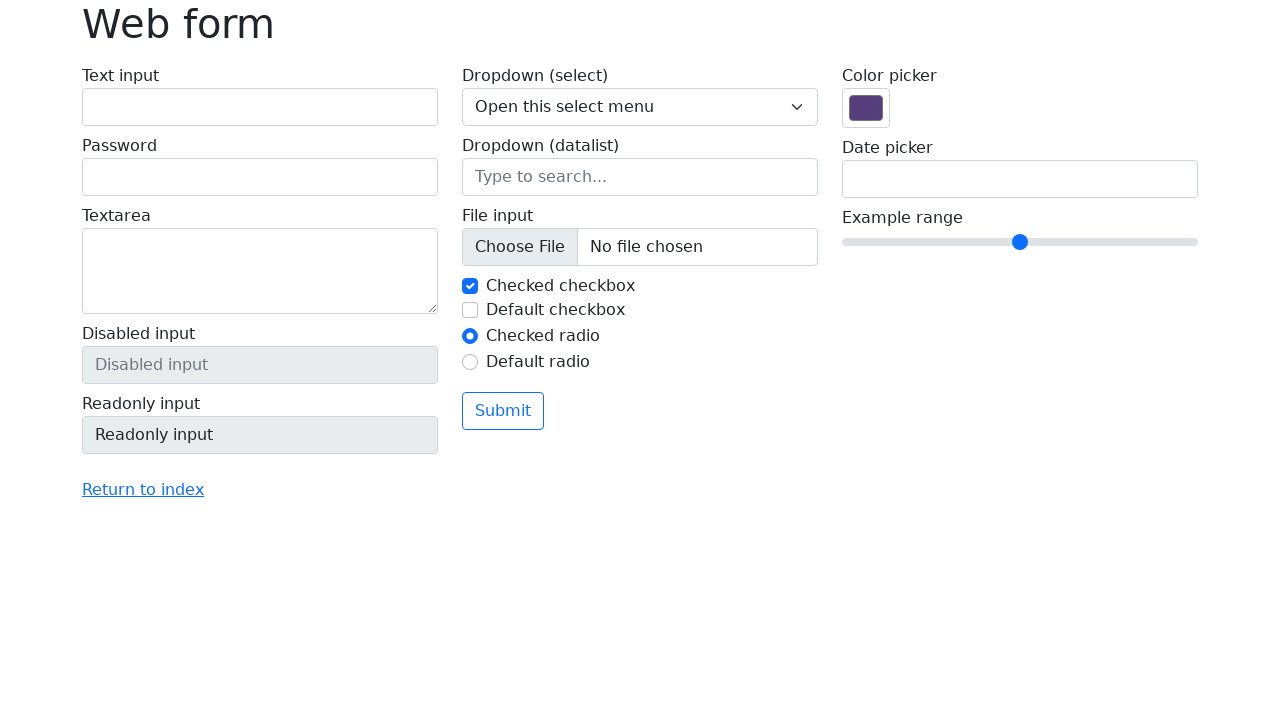

Filled text field with 'Selenium' on input[name='my-text']
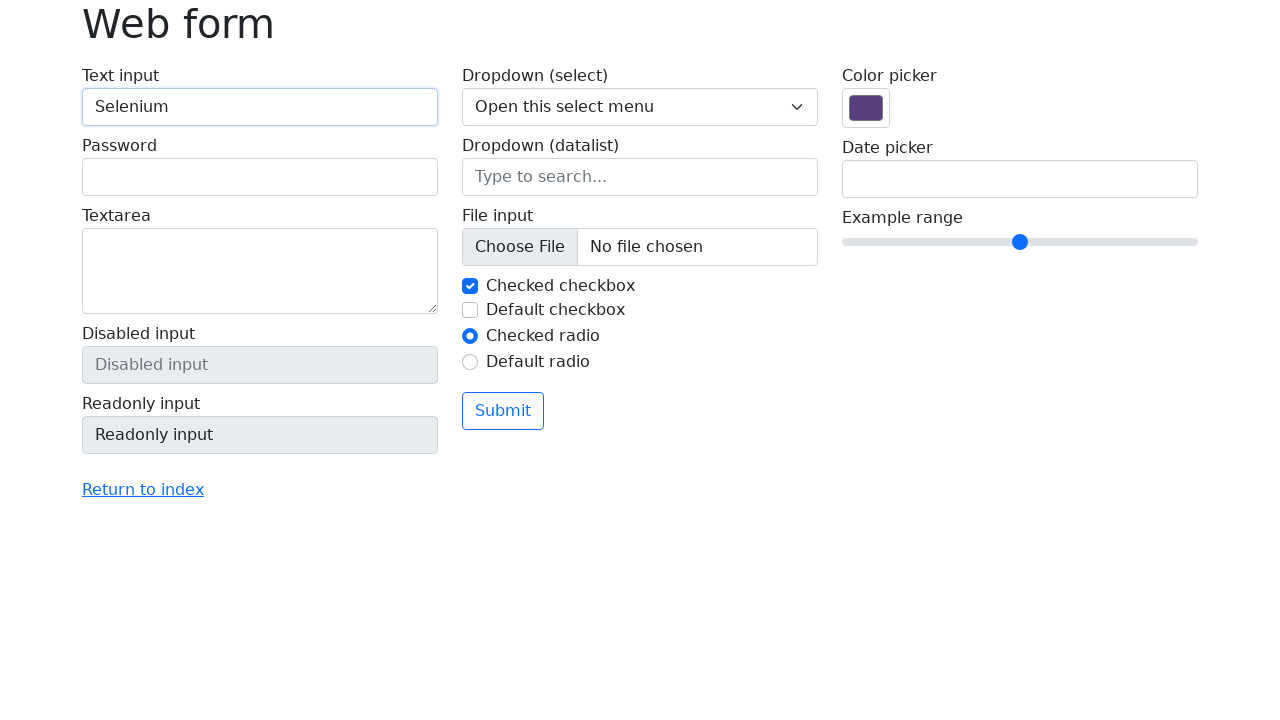

Clicked submit button at (503, 411) on button
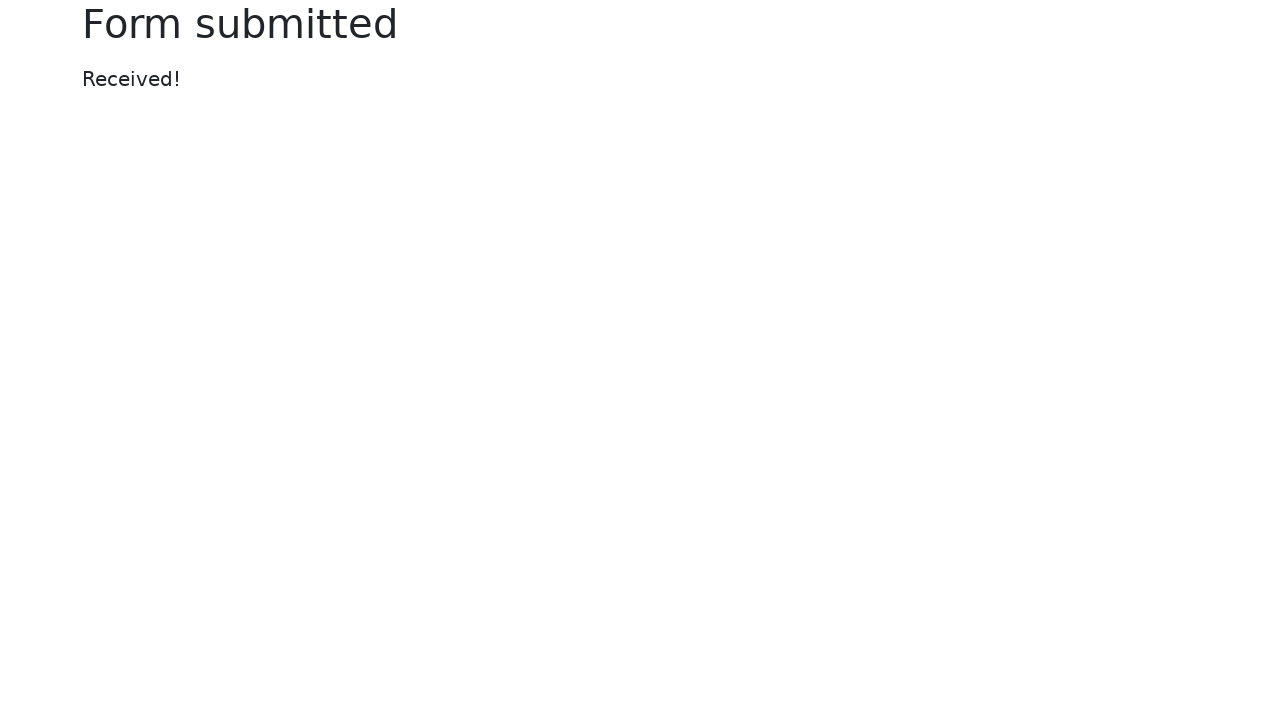

Success message appeared and was verified
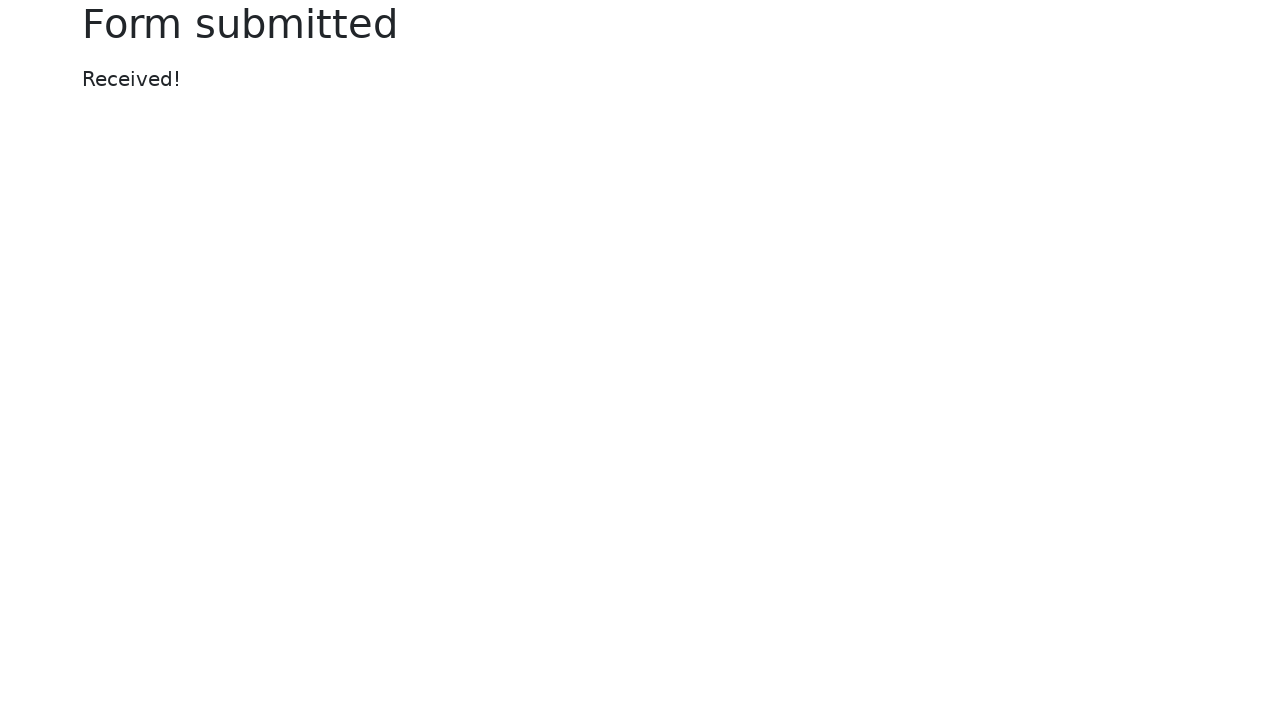

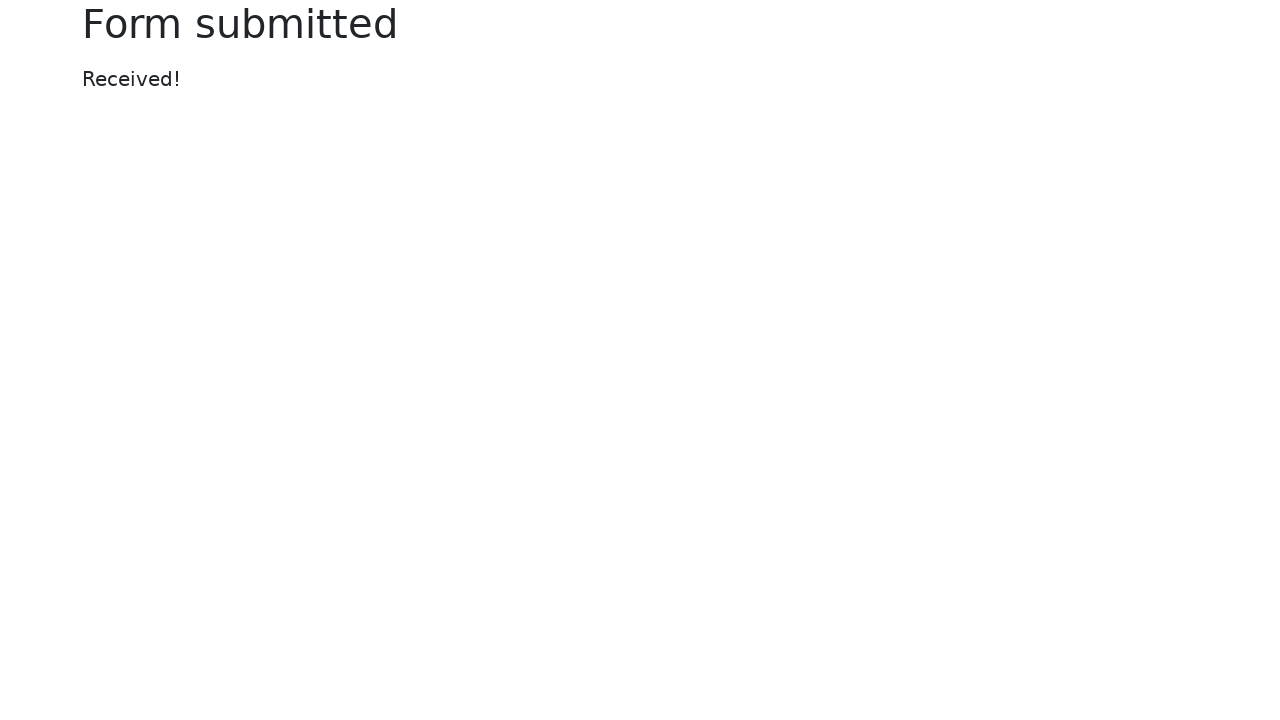